Tests unmarking a completed todo item by unchecking its checkbox

Starting URL: https://demo.playwright.dev/todomvc

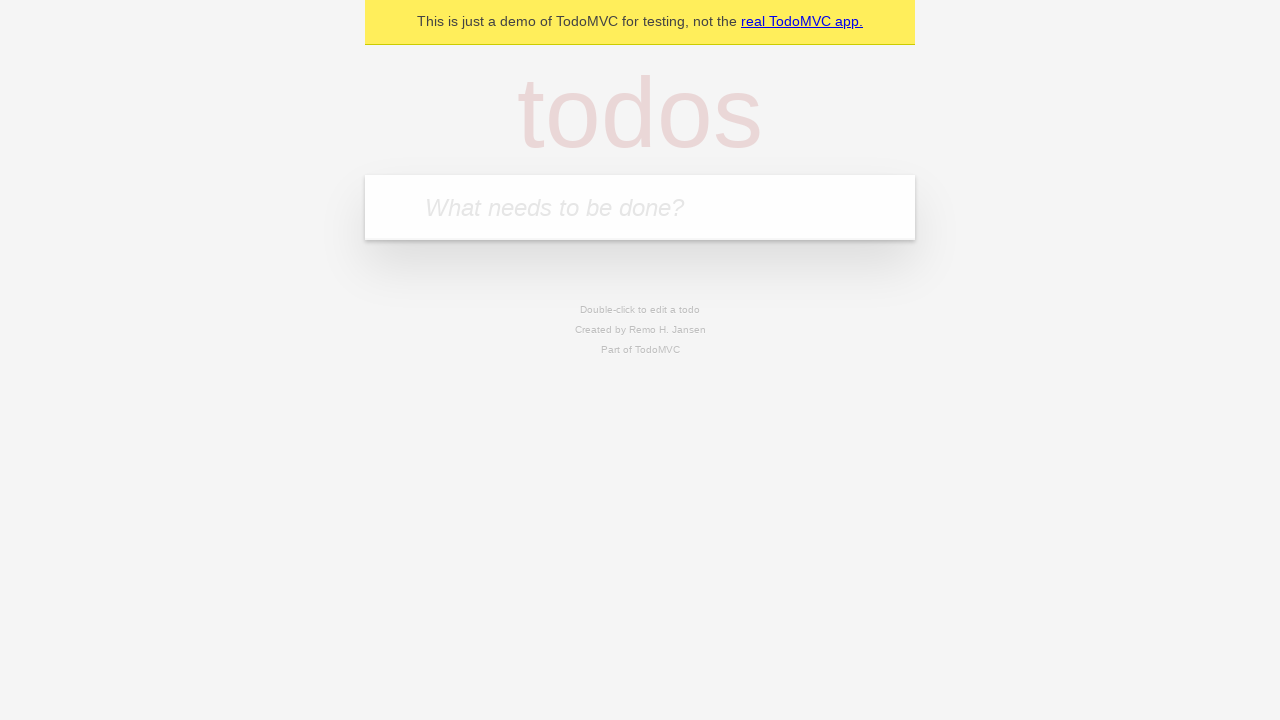

Filled todo input field with 'buy some cheese' on internal:attr=[placeholder="What needs to be done?"i]
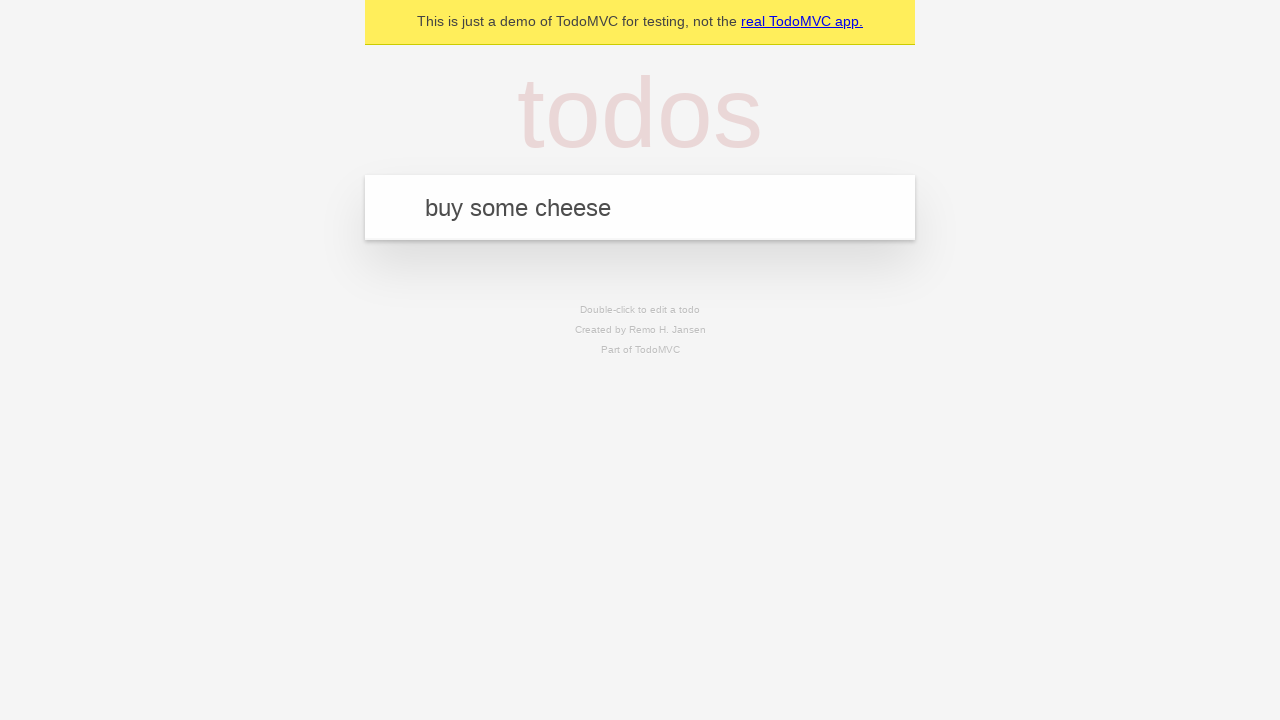

Pressed Enter to create todo item 'buy some cheese' on internal:attr=[placeholder="What needs to be done?"i]
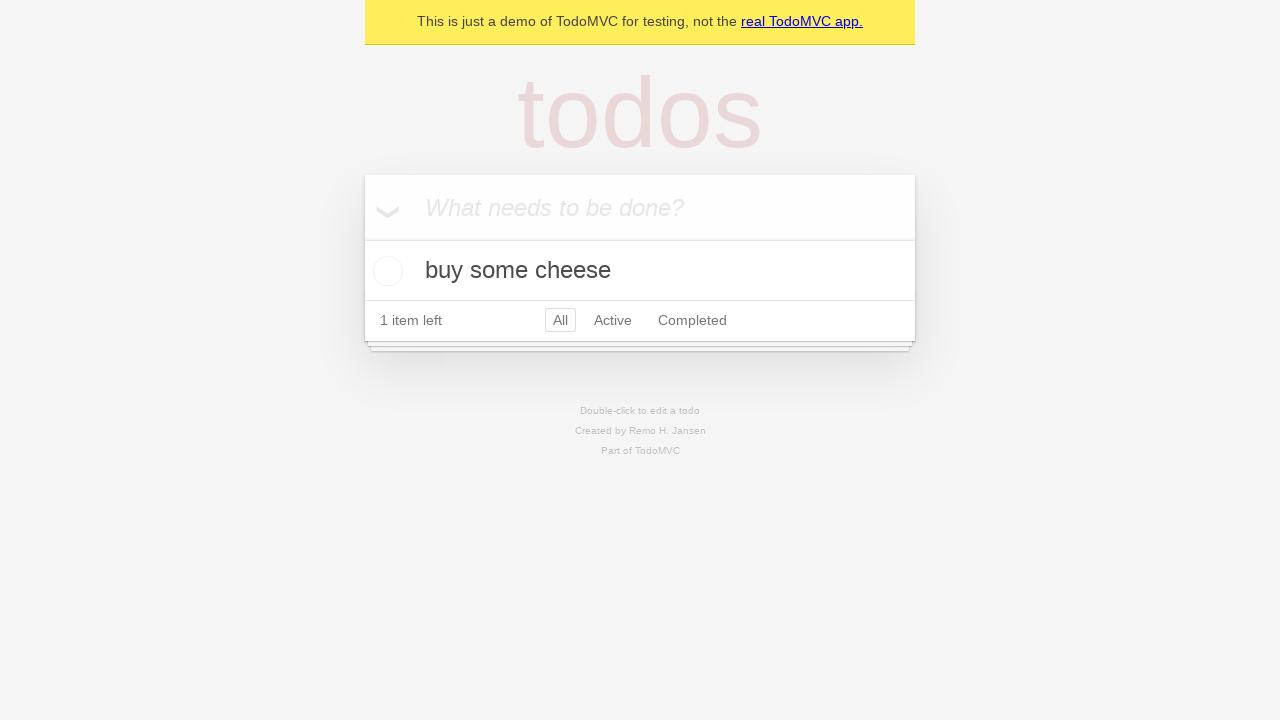

Filled todo input field with 'feed the cat' on internal:attr=[placeholder="What needs to be done?"i]
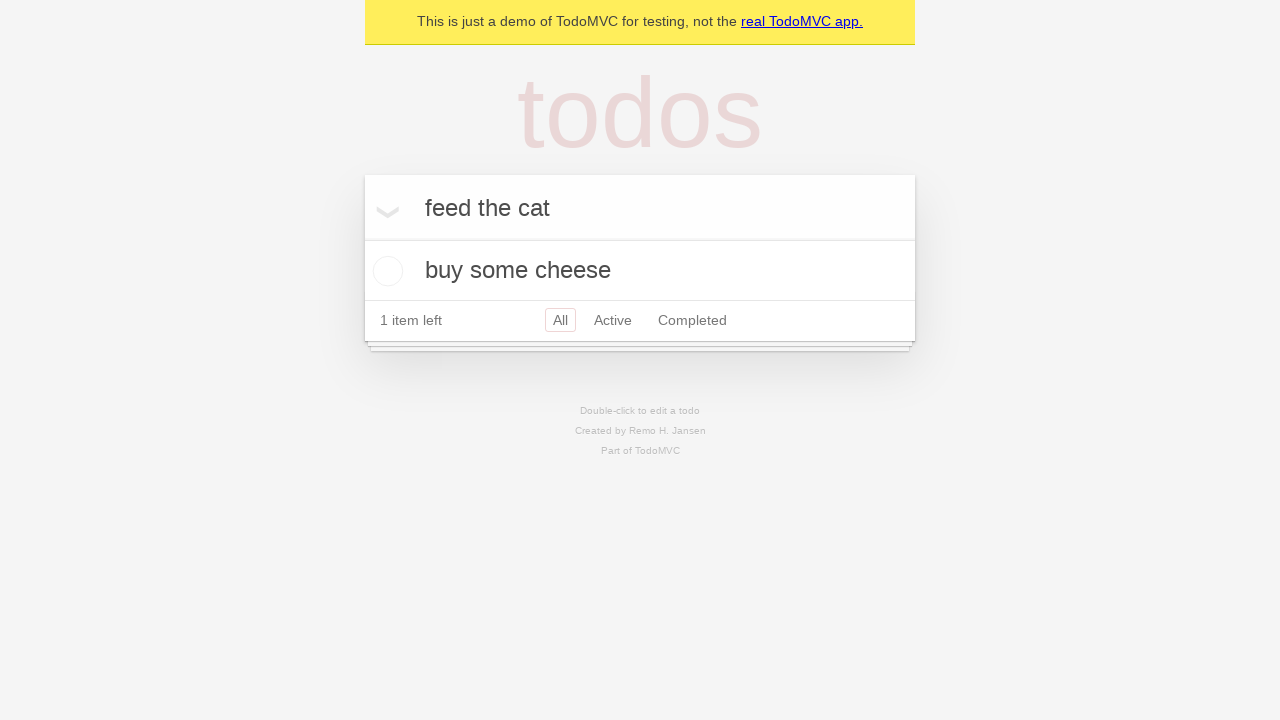

Pressed Enter to create todo item 'feed the cat' on internal:attr=[placeholder="What needs to be done?"i]
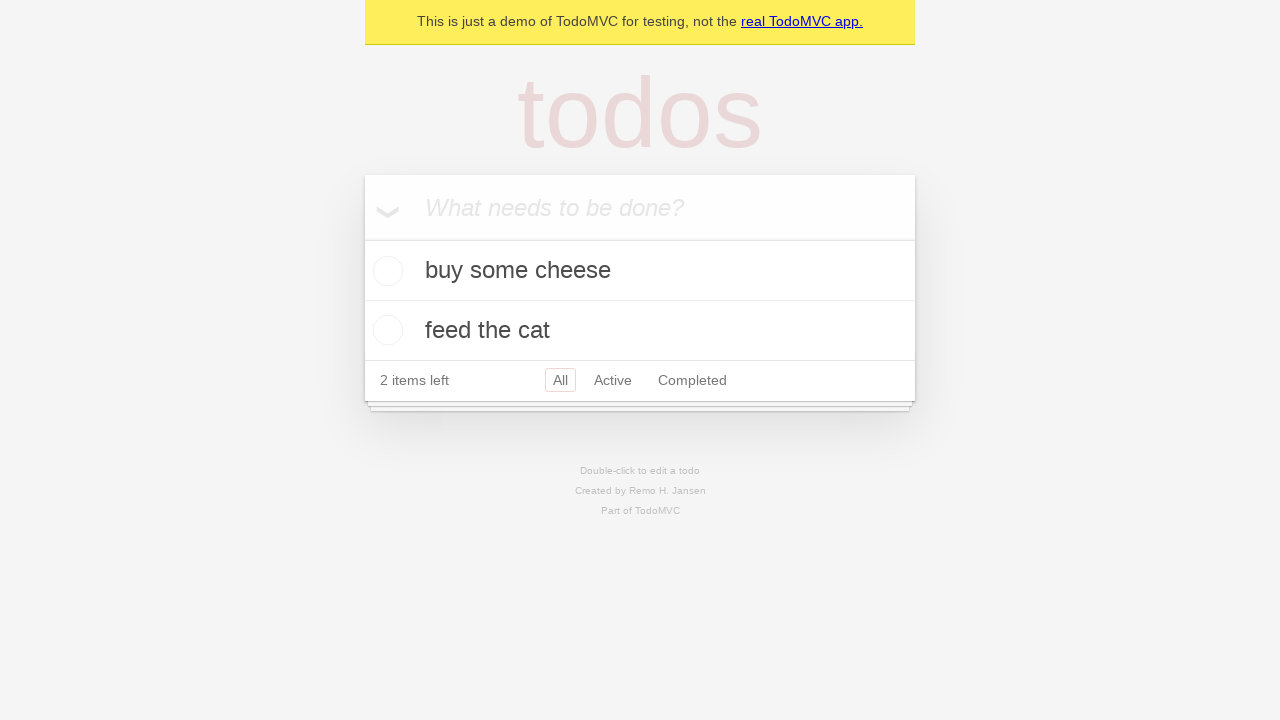

Located first todo item
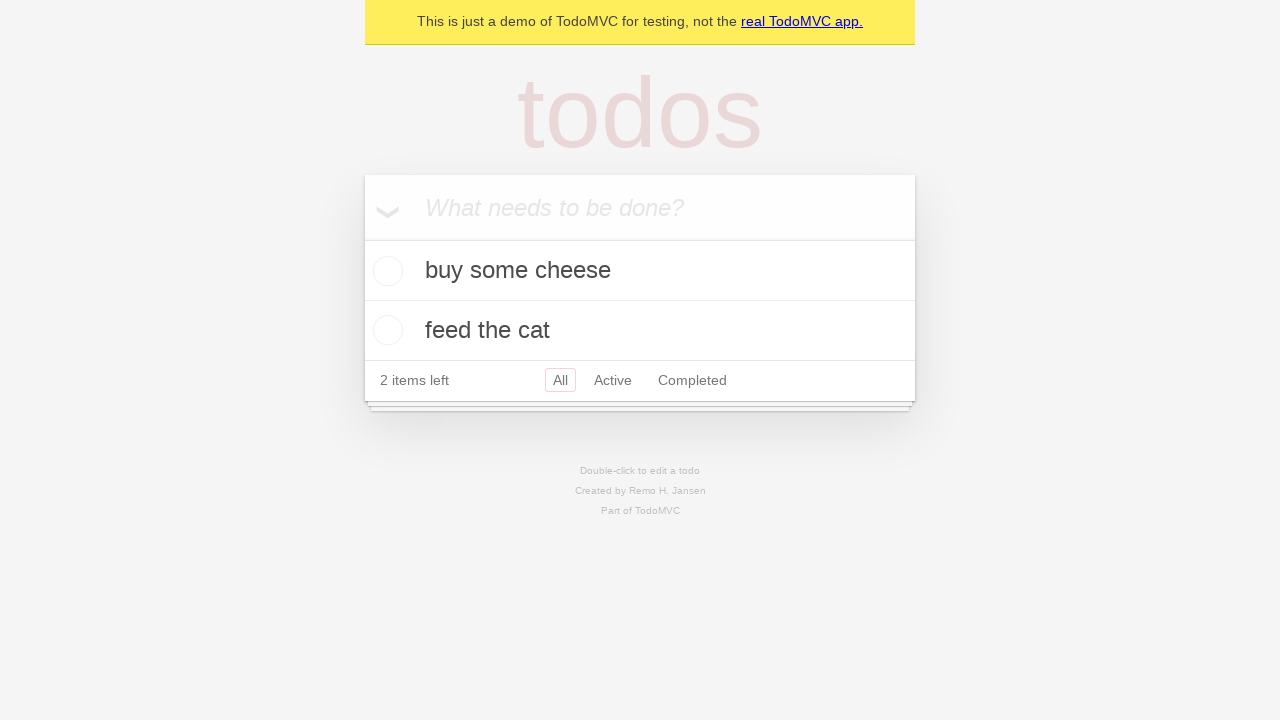

Located checkbox for first todo item
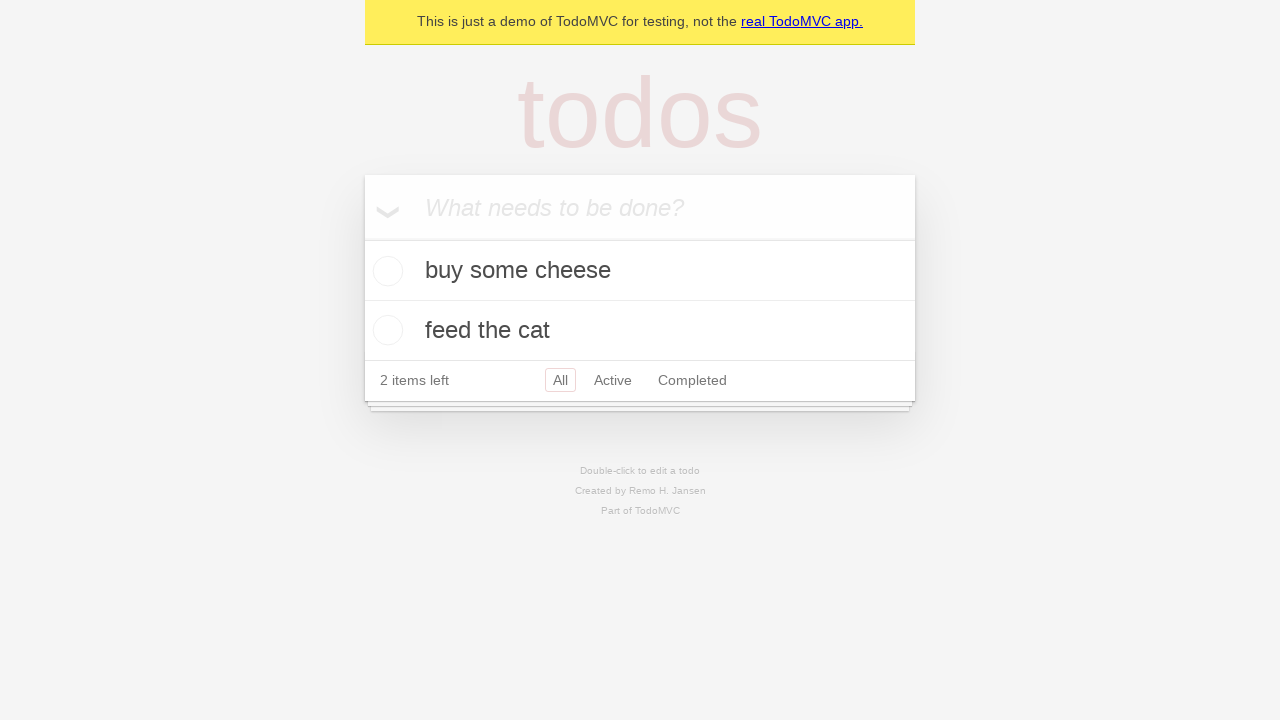

Checked the first todo item to mark it complete at (385, 271) on internal:testid=[data-testid="todo-item"s] >> nth=0 >> internal:role=checkbox
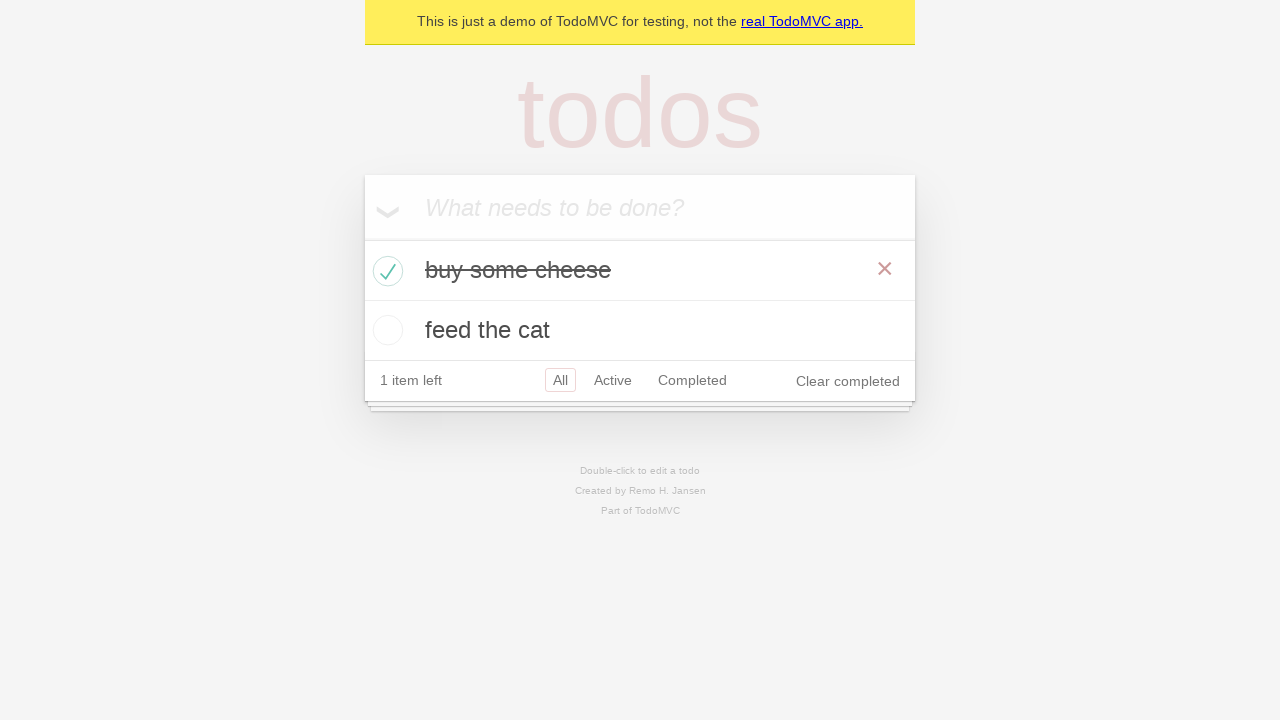

Unchecked the first todo item to mark it as incomplete at (385, 271) on internal:testid=[data-testid="todo-item"s] >> nth=0 >> internal:role=checkbox
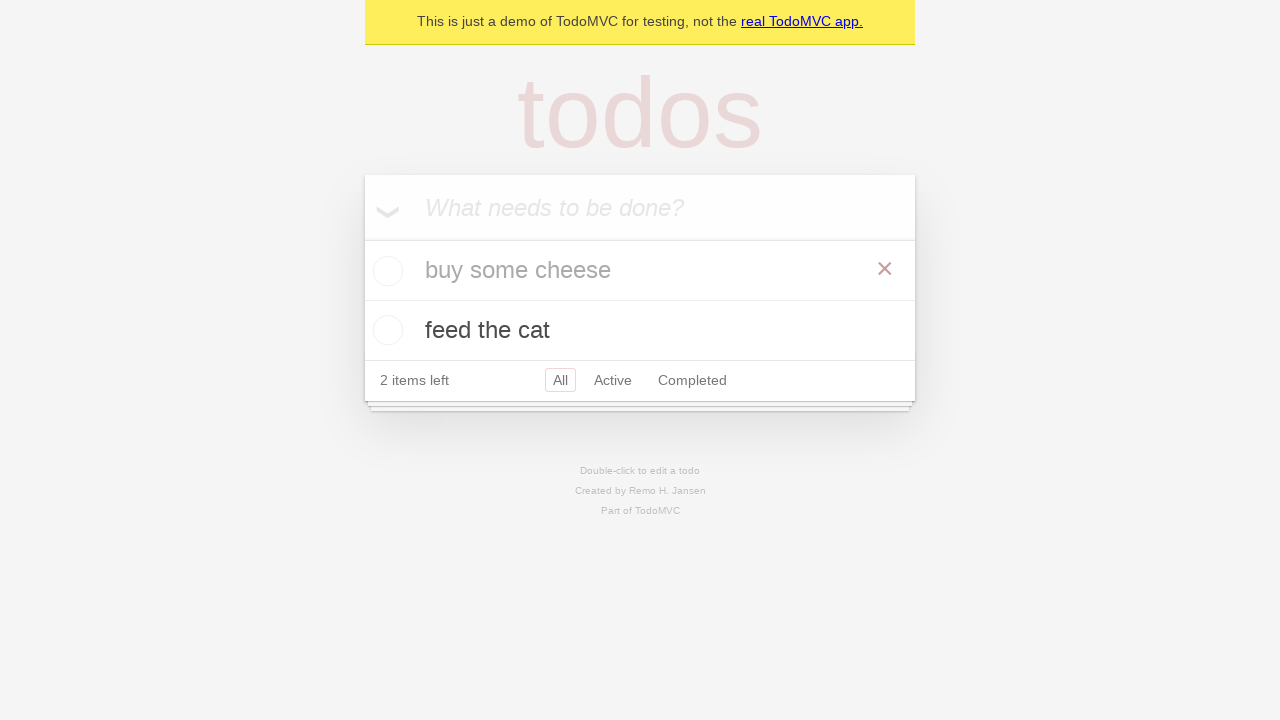

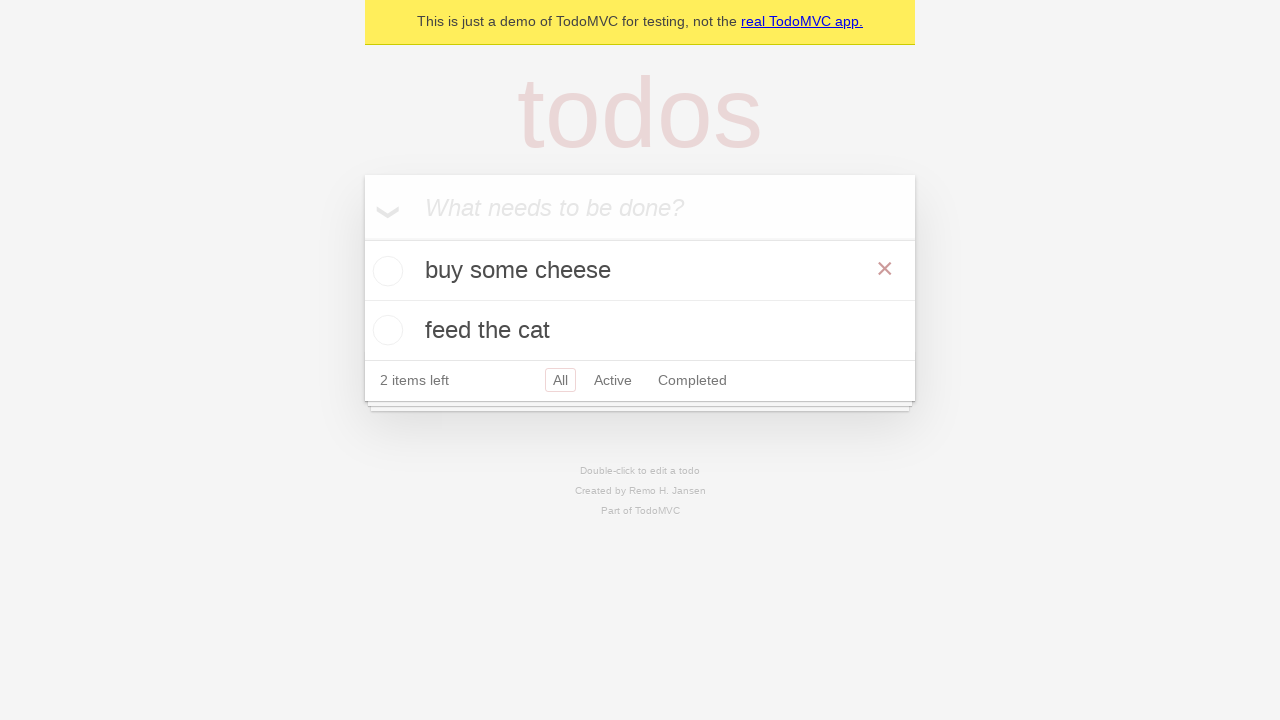